Tests that clicking on an article card image opens the article detail page

Starting URL: https://relay.prototyp.digital/category/architecture

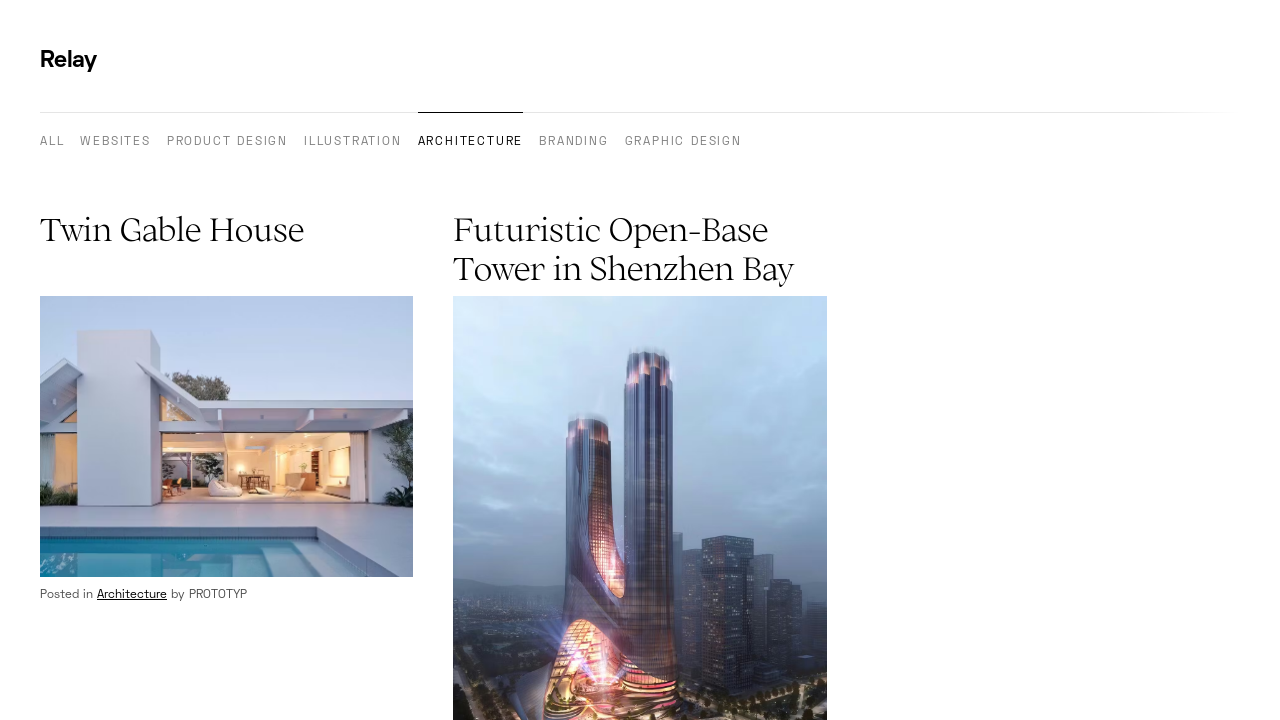

Navigated to architecture category page
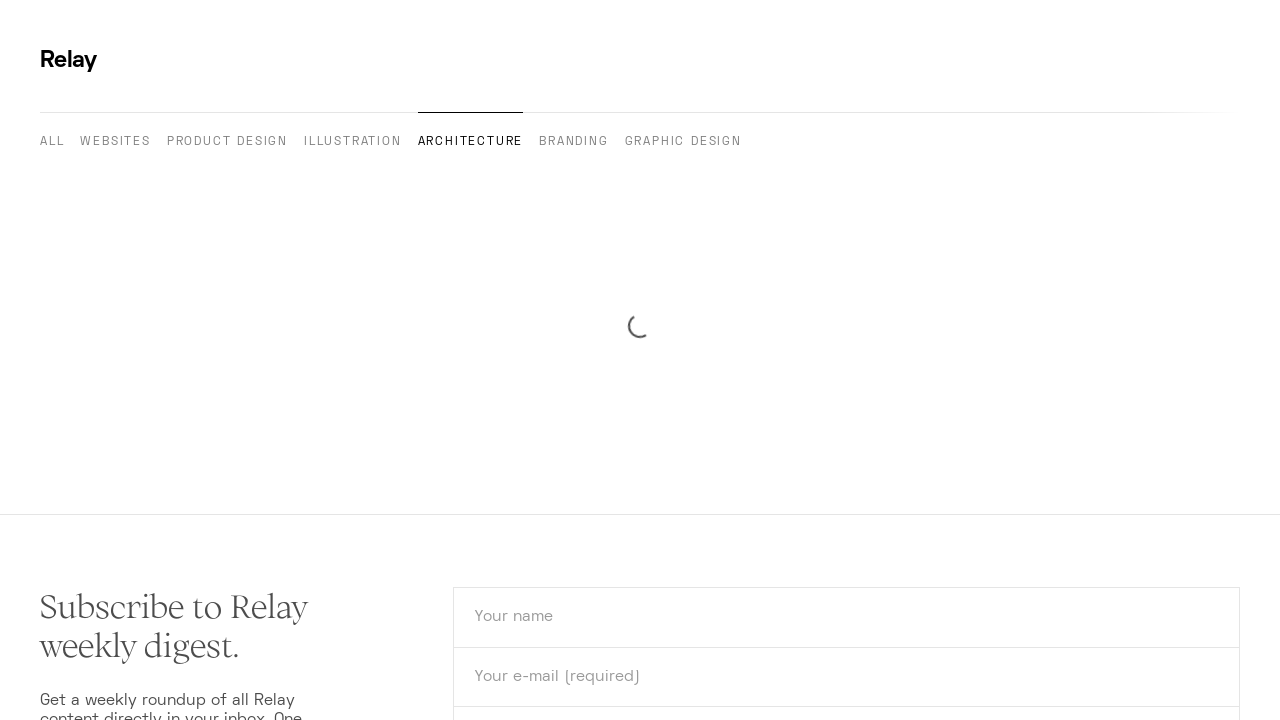

Clicked on the first article card image at (227, 437) on article img >> nth=0
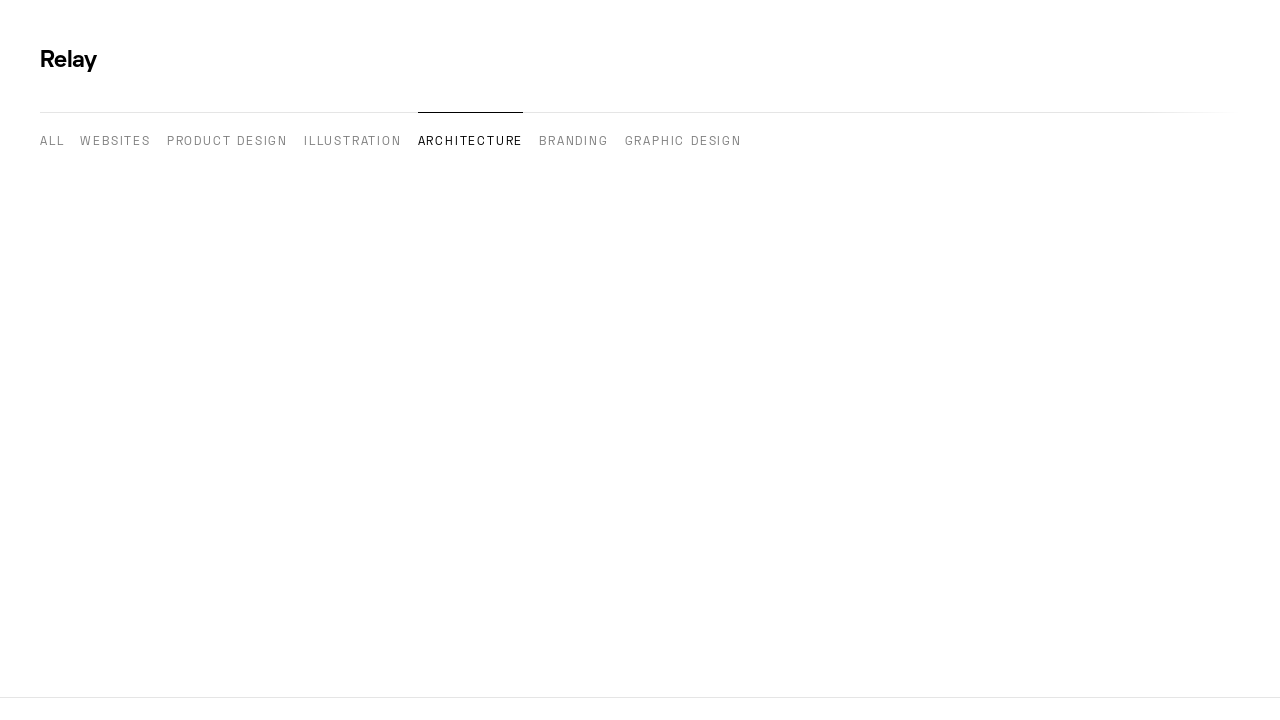

Article detail page loaded (URL contains /article/)
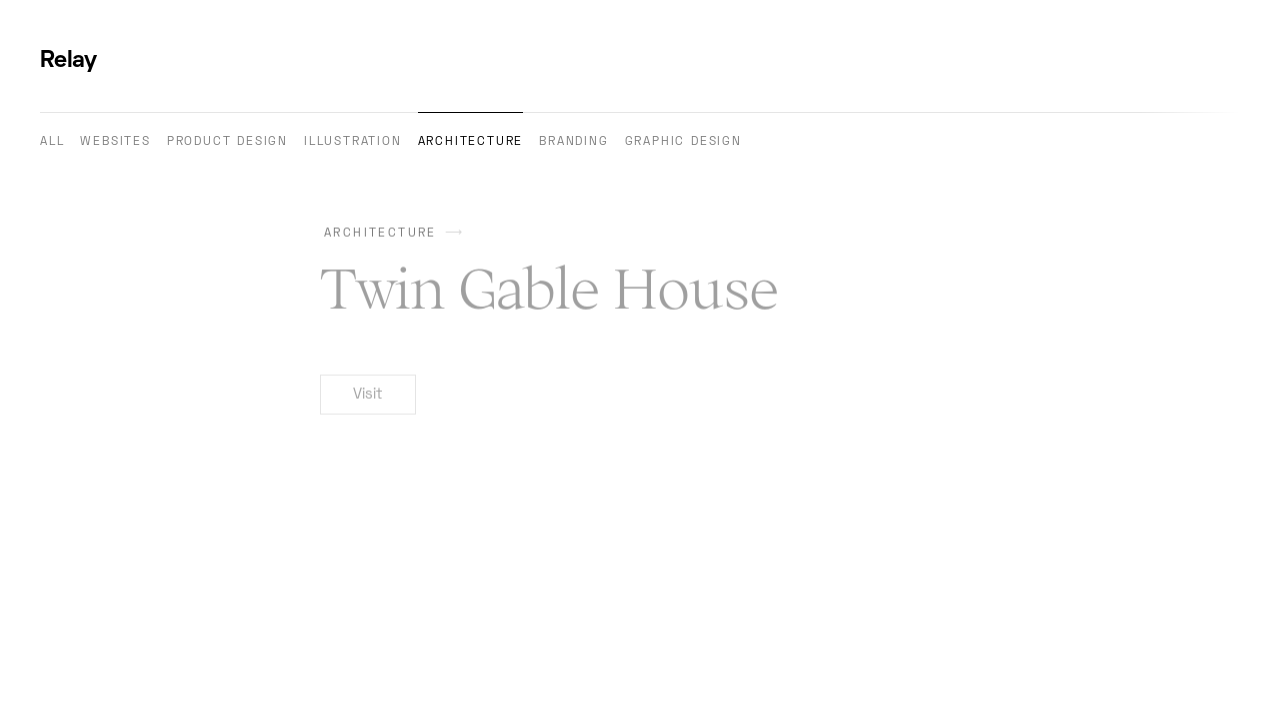

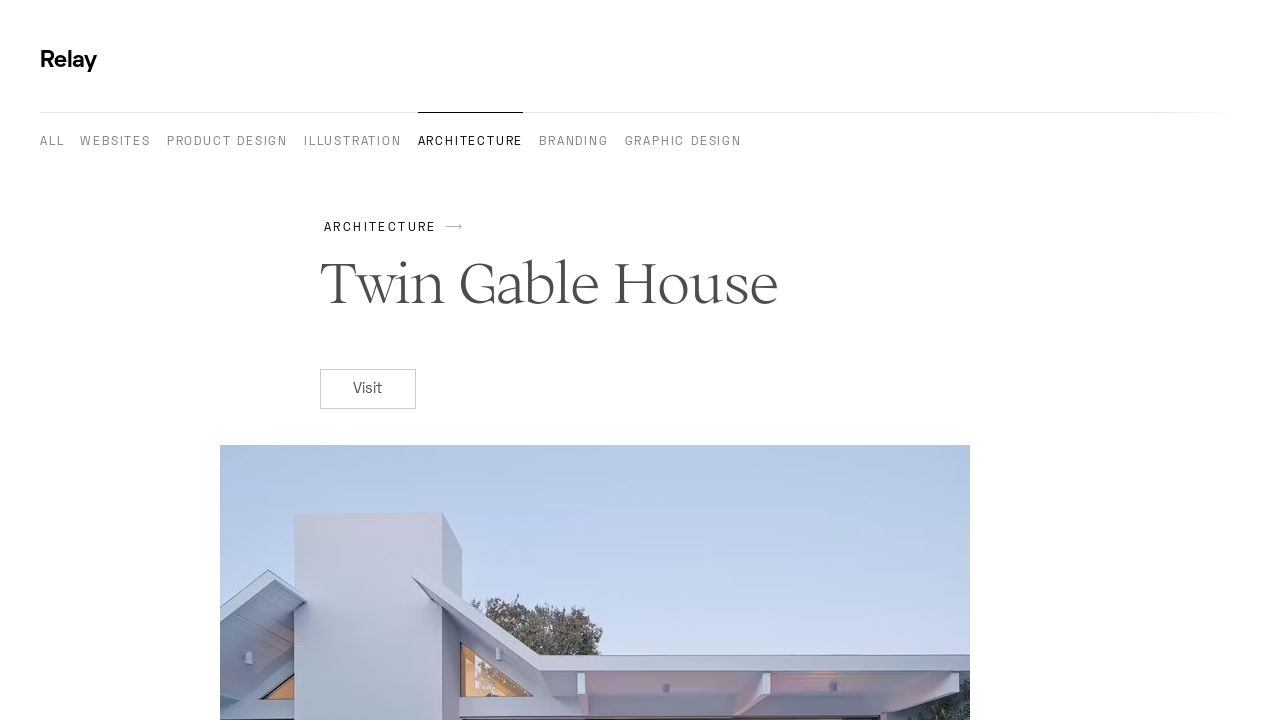